Tests the Sudoku puzzle game by clicking the "New" button to generate a new puzzle and verifying the permalink element is present

Starting URL: https://www.chiark.greenend.org.uk/~sgtatham/puzzles/js/solo.html

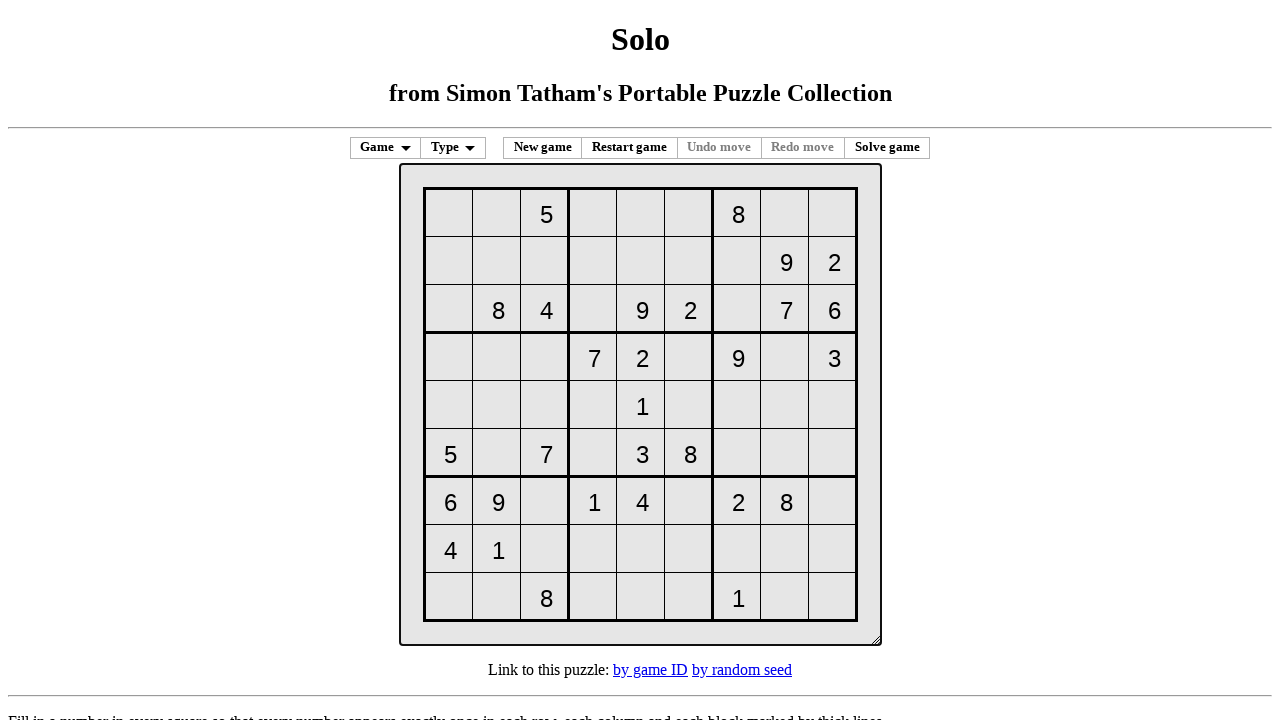

New button selector appeared
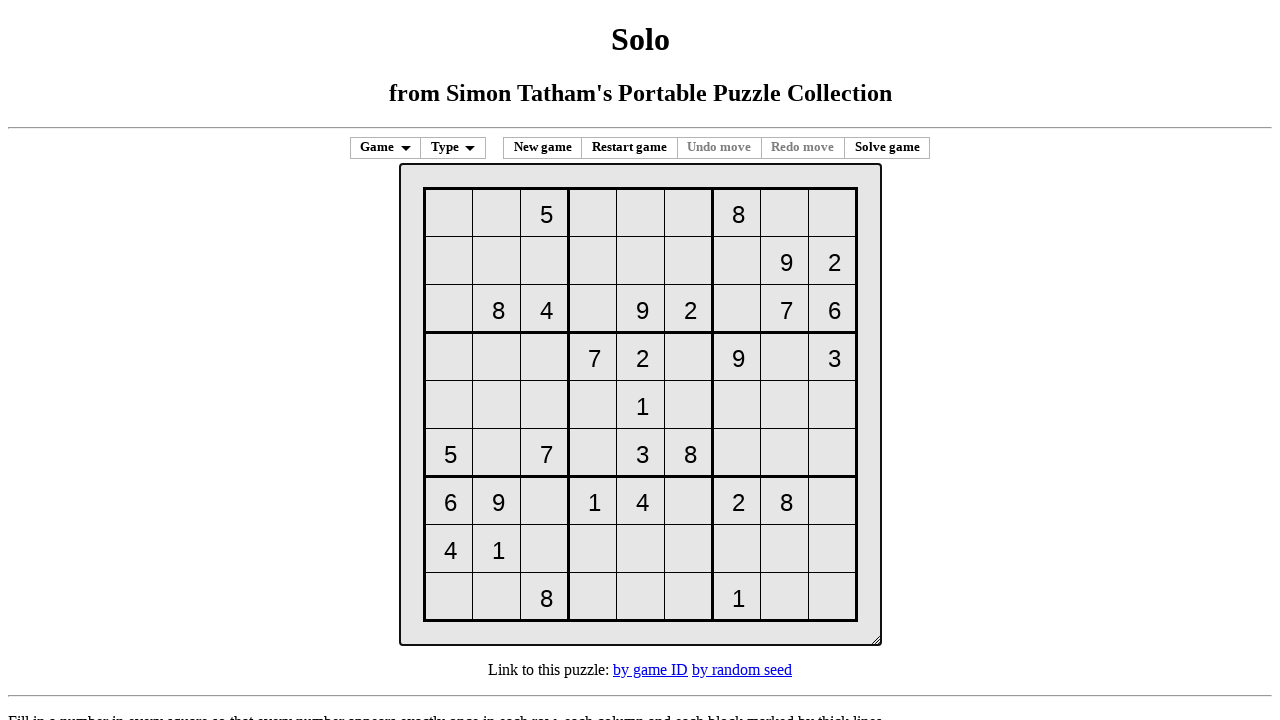

Clicked the New button to generate a new Sudoku puzzle at (543, 148) on #new
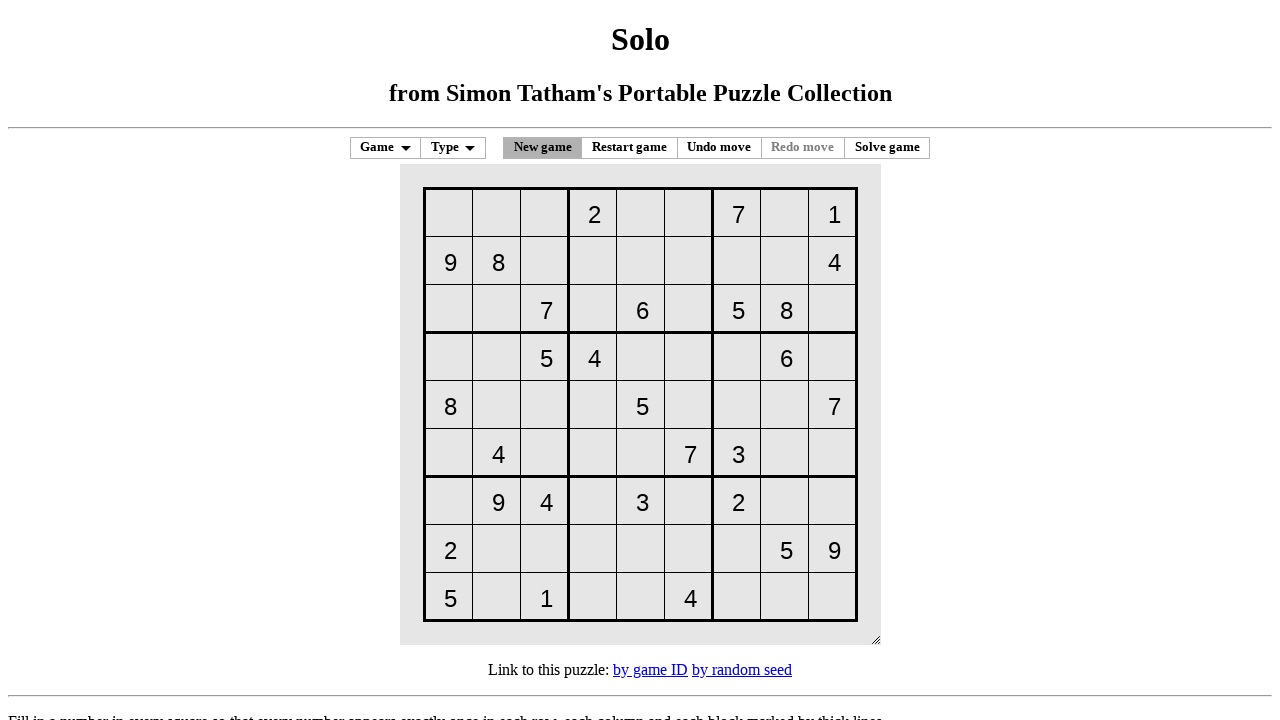

Permalink element appeared, confirming puzzle was generated
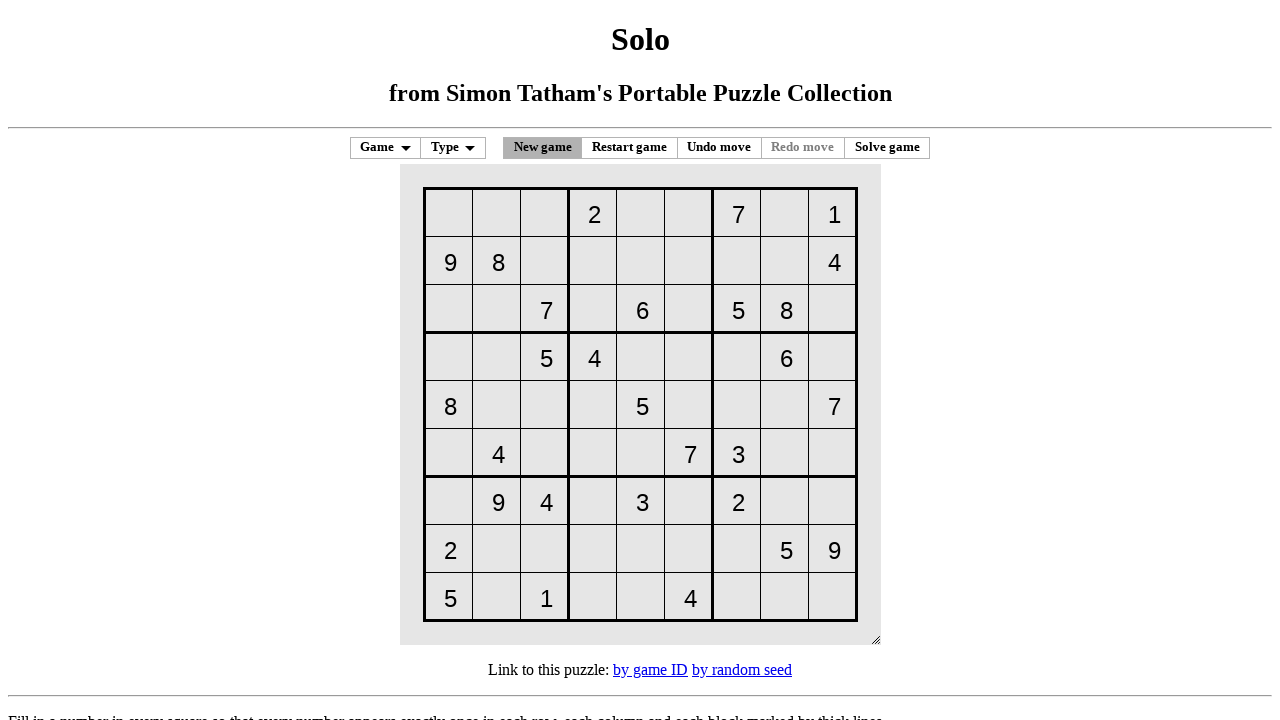

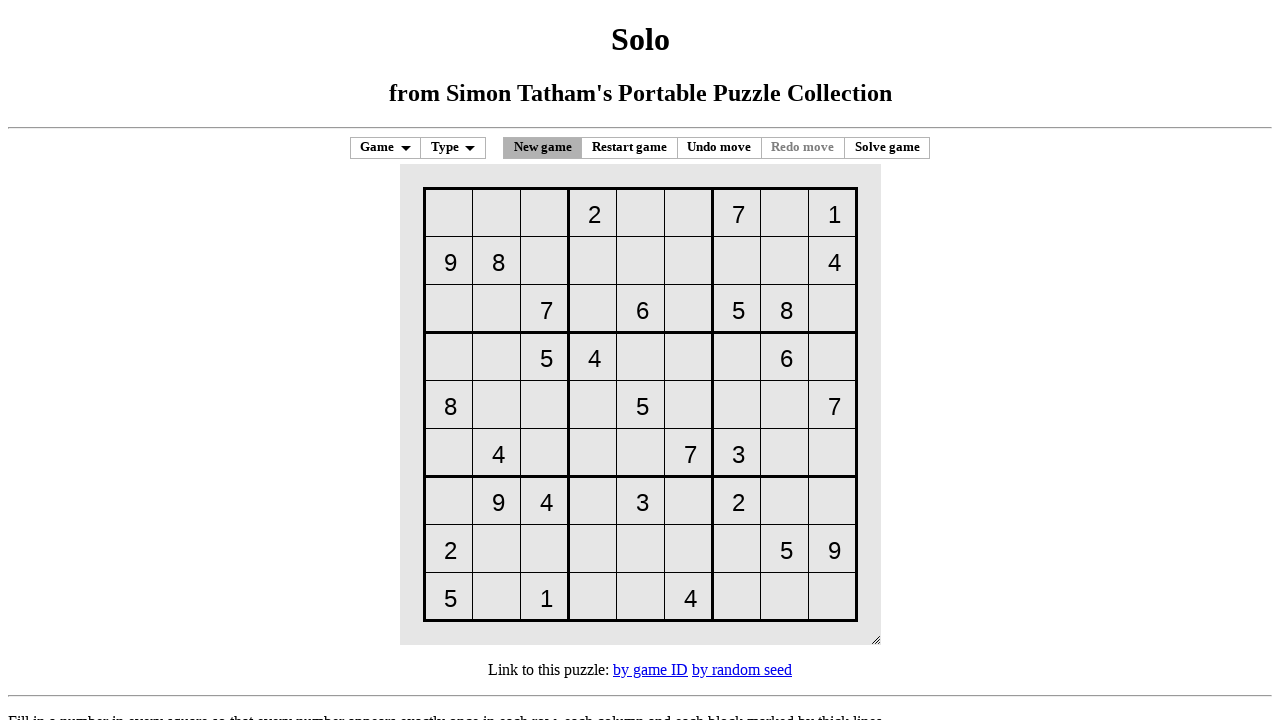